Tests dropdown selection functionality by selecting options using different methods: by index, by visible text, and by value from a select menu.

Starting URL: https://demoqa.com/select-menu

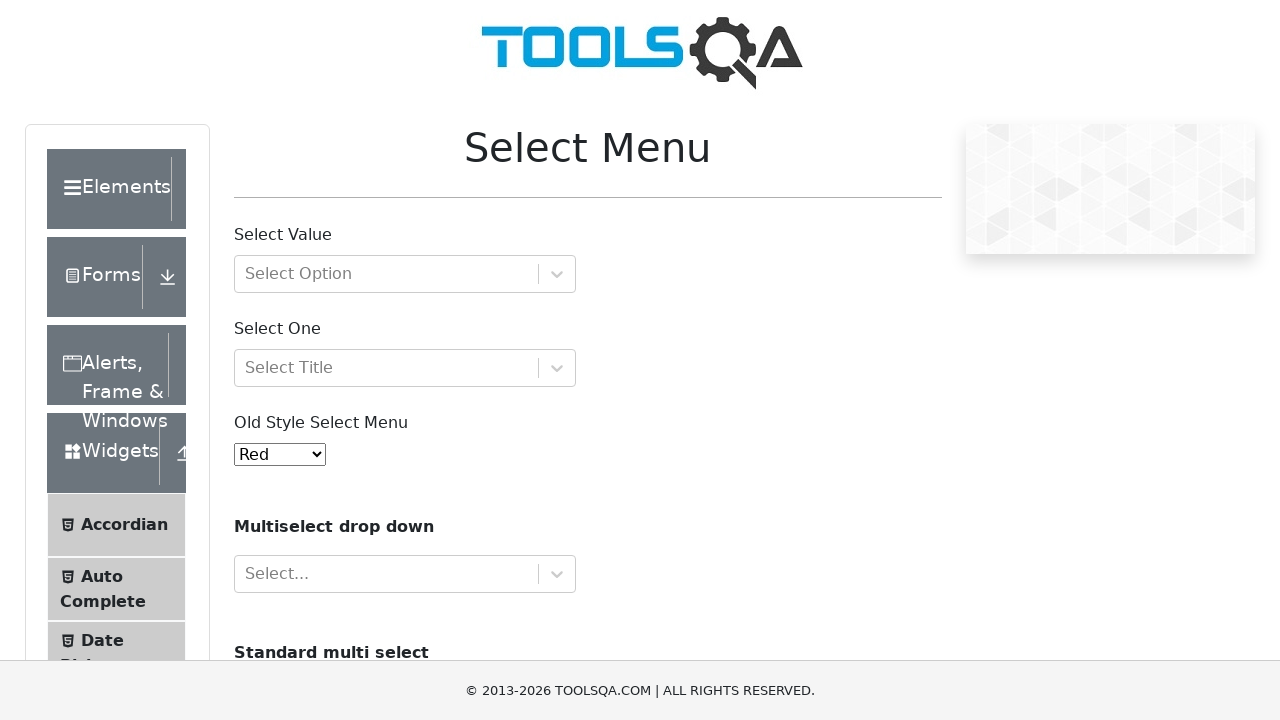

Waited for dropdown menu to be visible
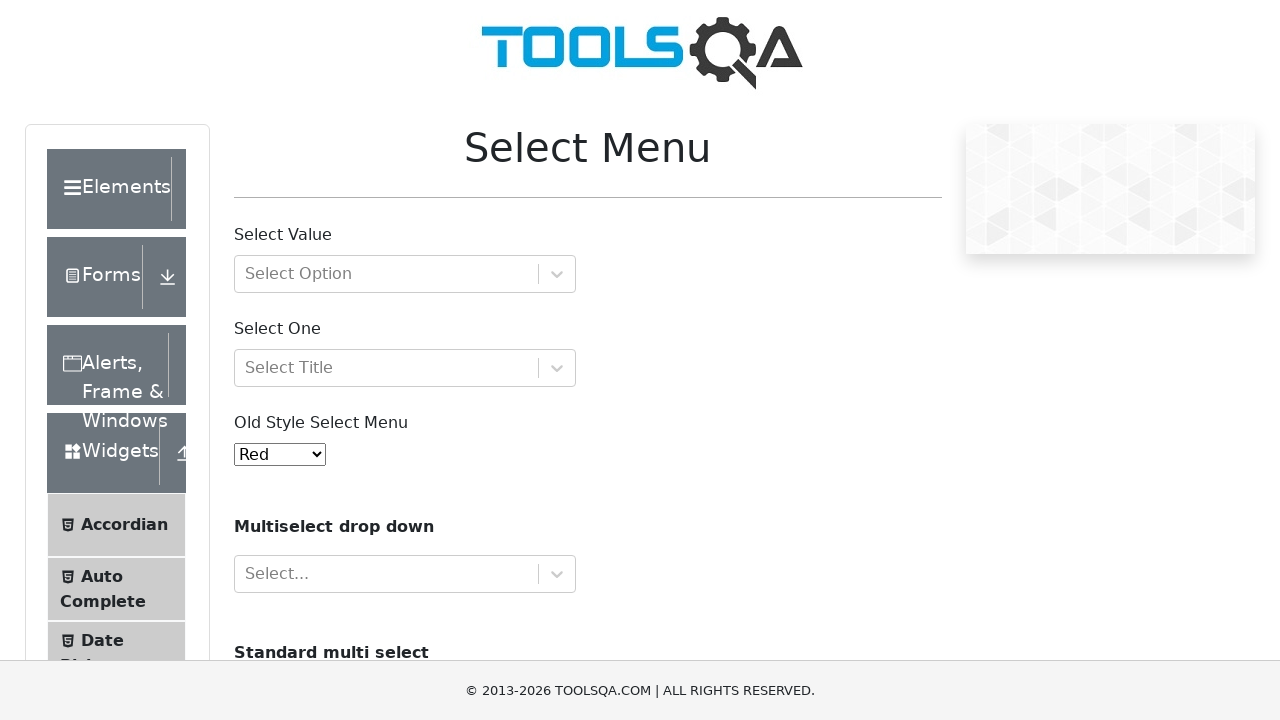

Selected option by index 4 (Purple) on #oldSelectMenu
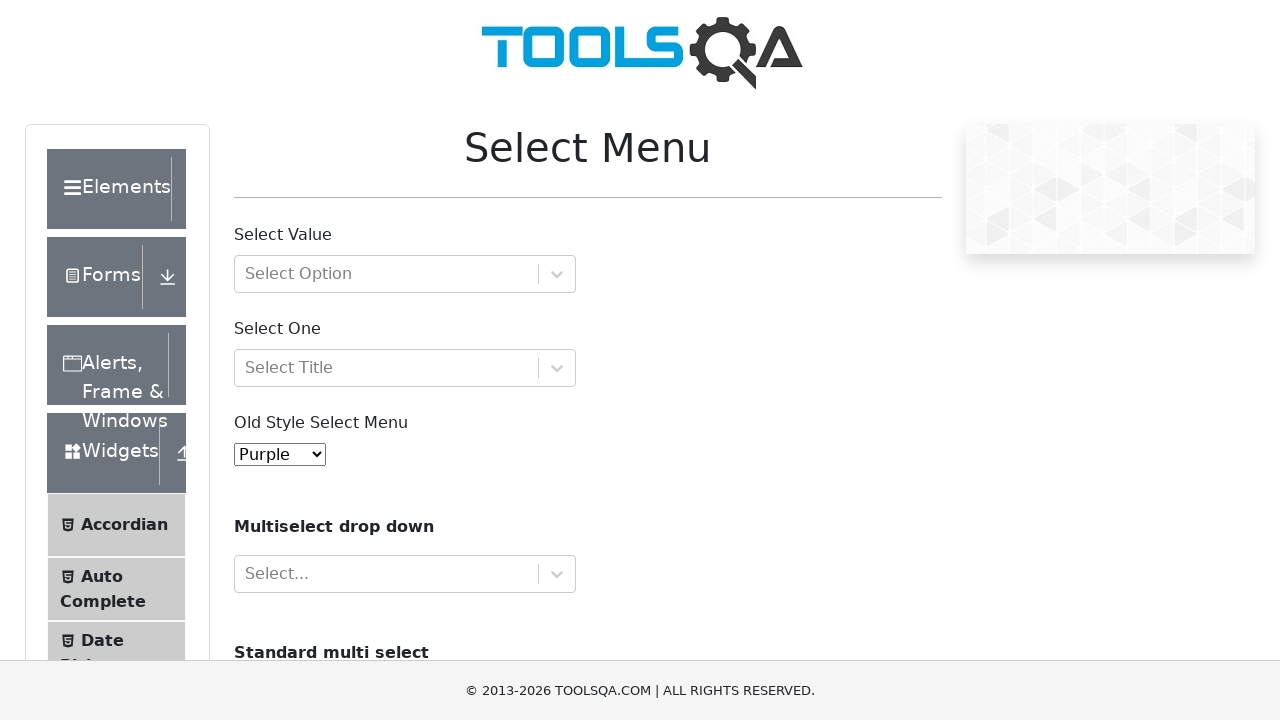

Selected option by visible text (Magenta) on #oldSelectMenu
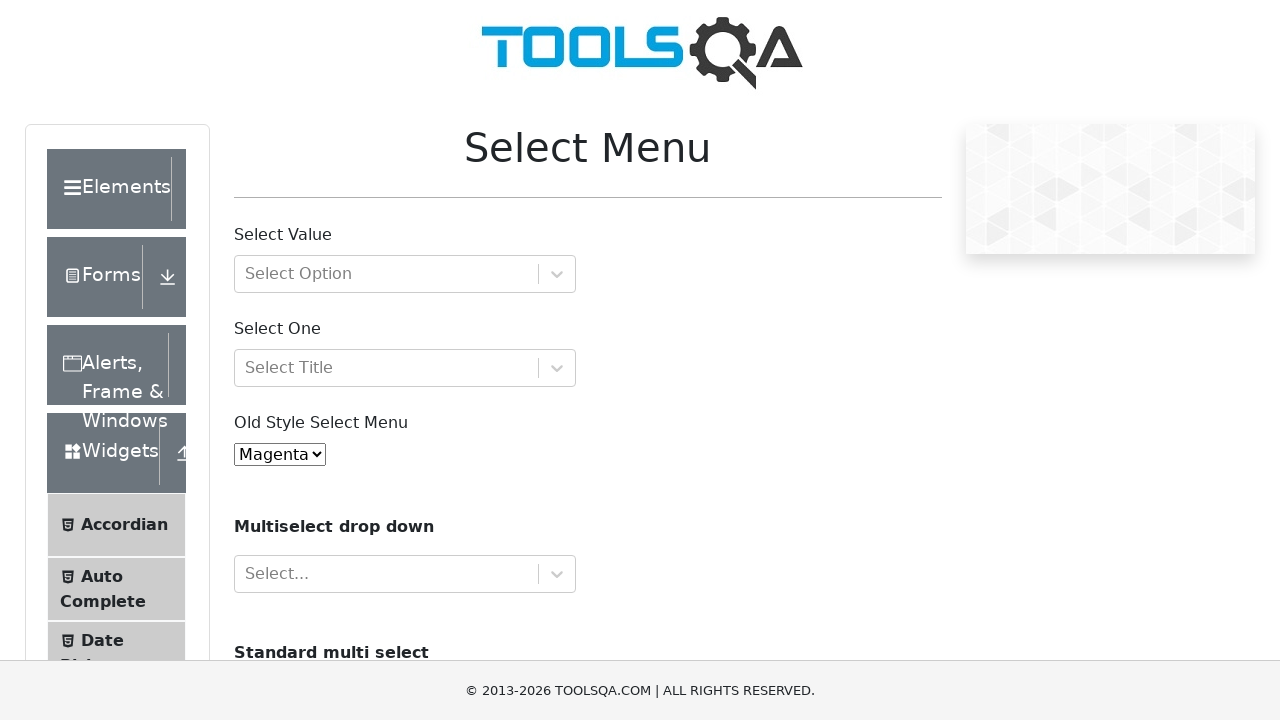

Selected option by value 6 (White) on #oldSelectMenu
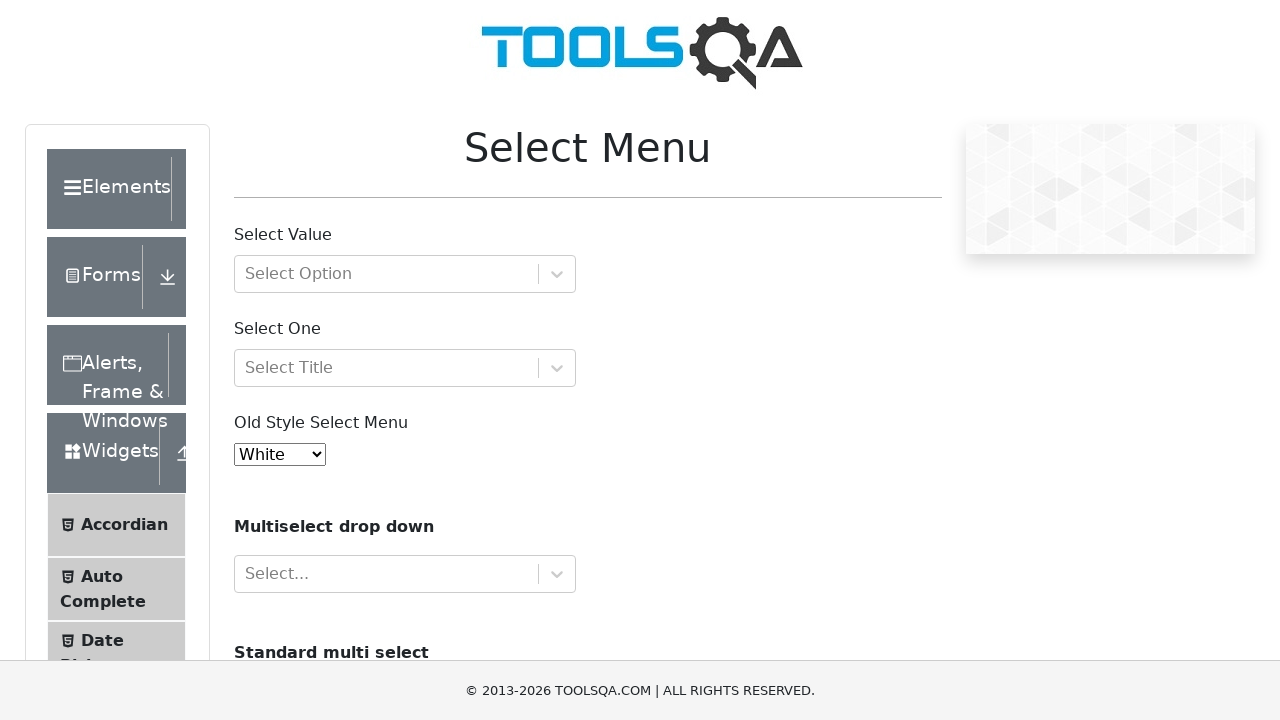

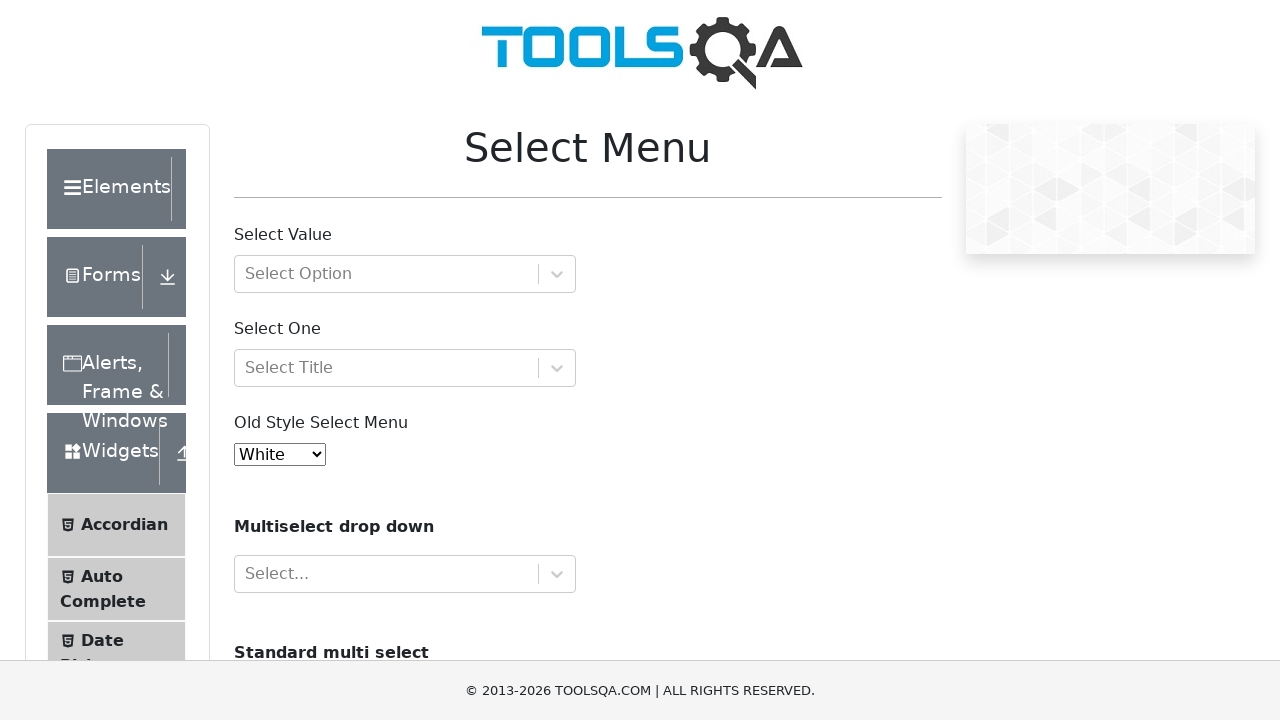